Fills customer details, retrieves coupon from iframe, applies it, and submits the form to verify the alert message

Starting URL: https://atidcollege.co.il/Xamples/pizza/

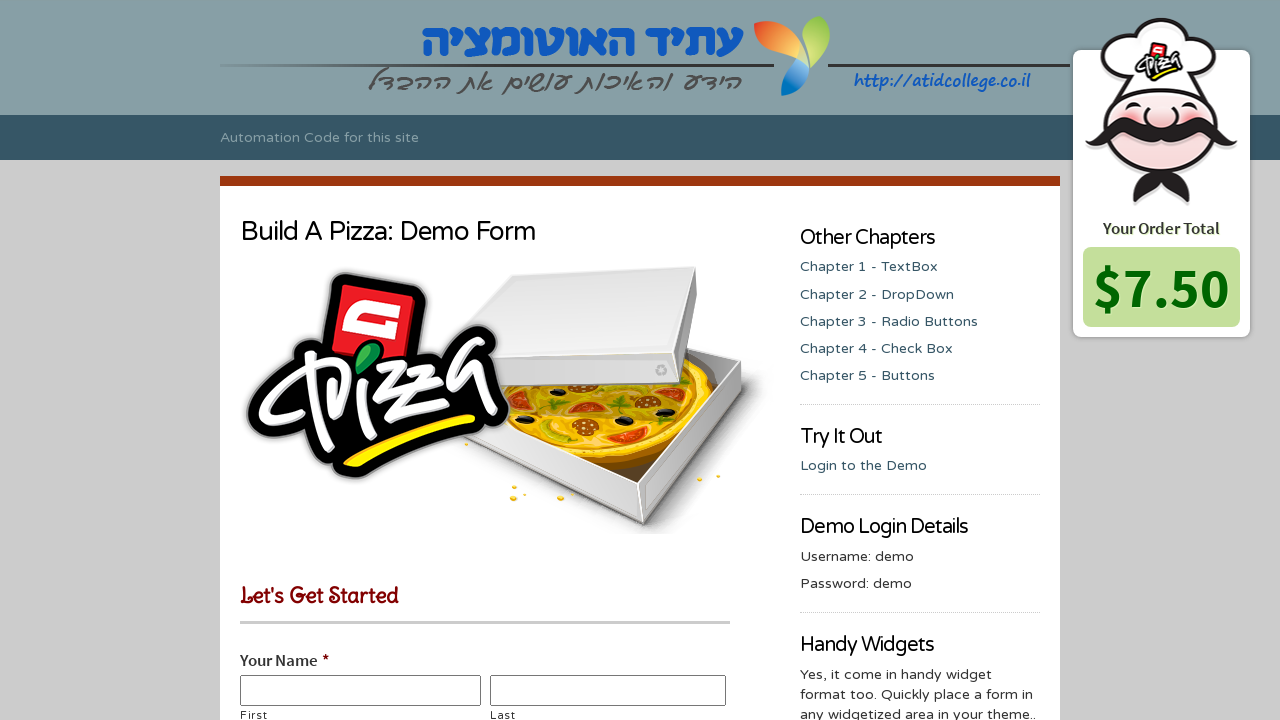

Cleared first name field on input[name='input_22.3']
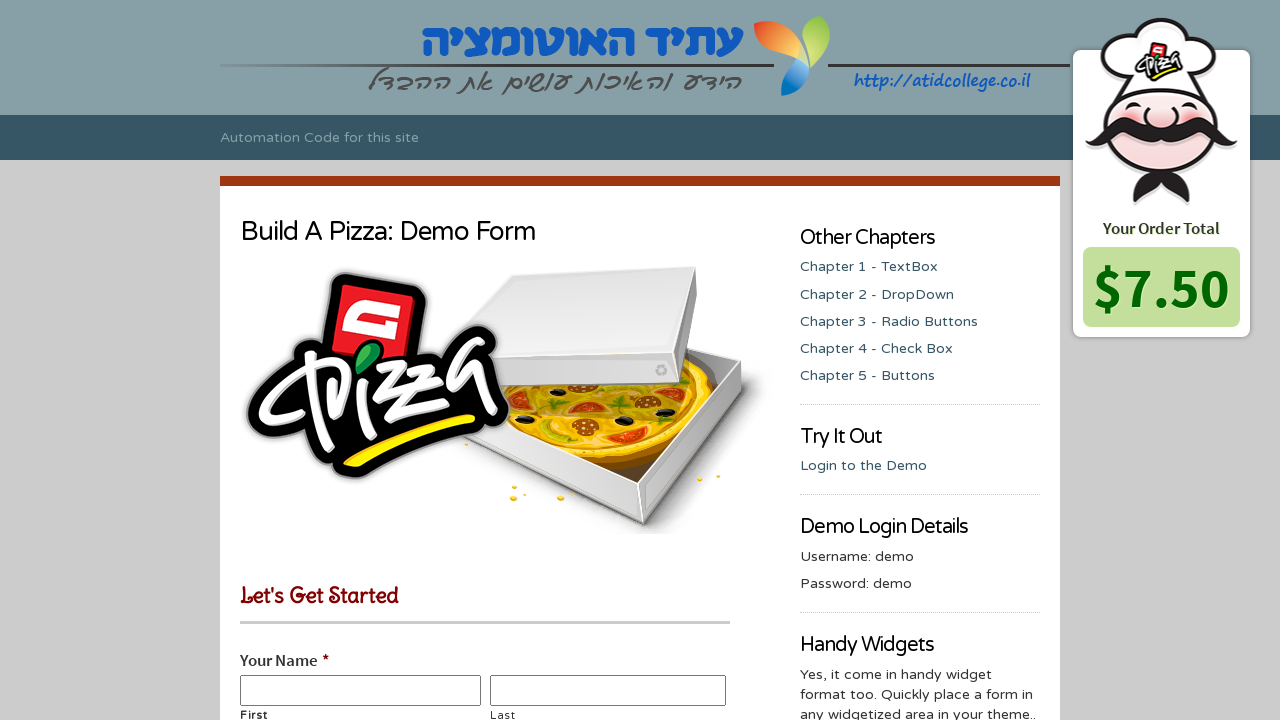

Filled first name field with 'Saed' on input[name='input_22.3']
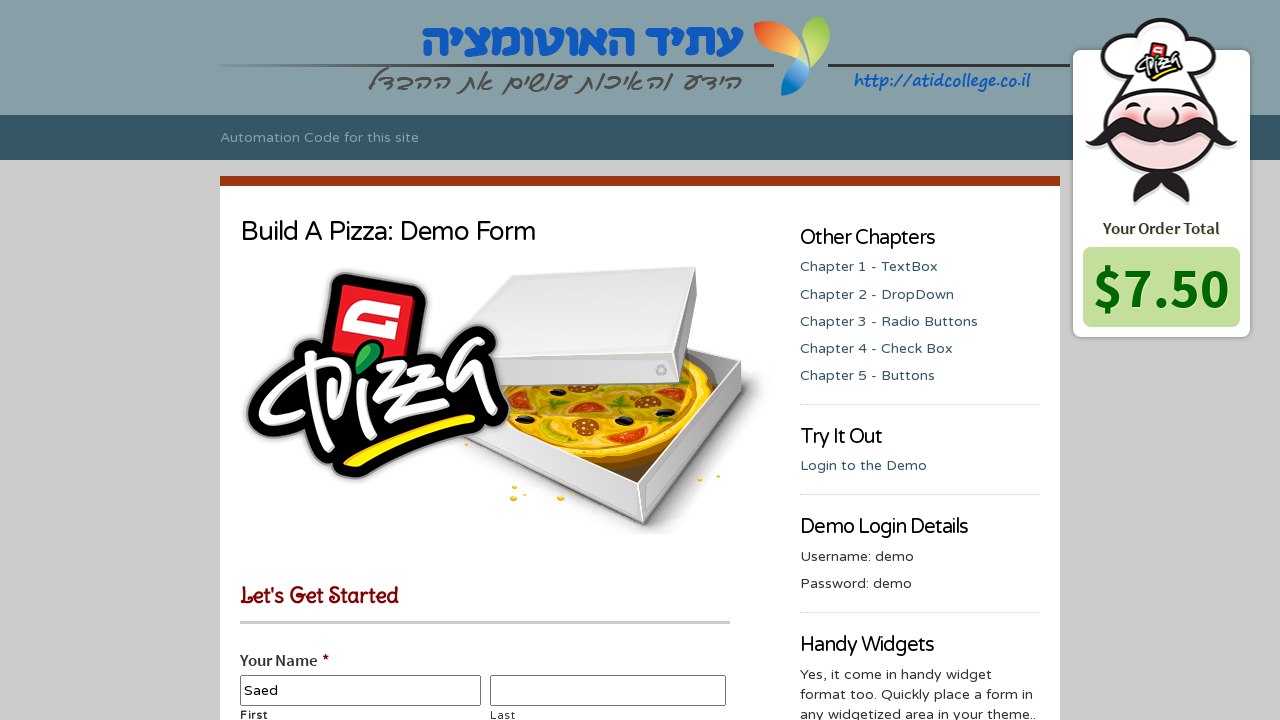

Cleared last name field on input[name='input_22.6']
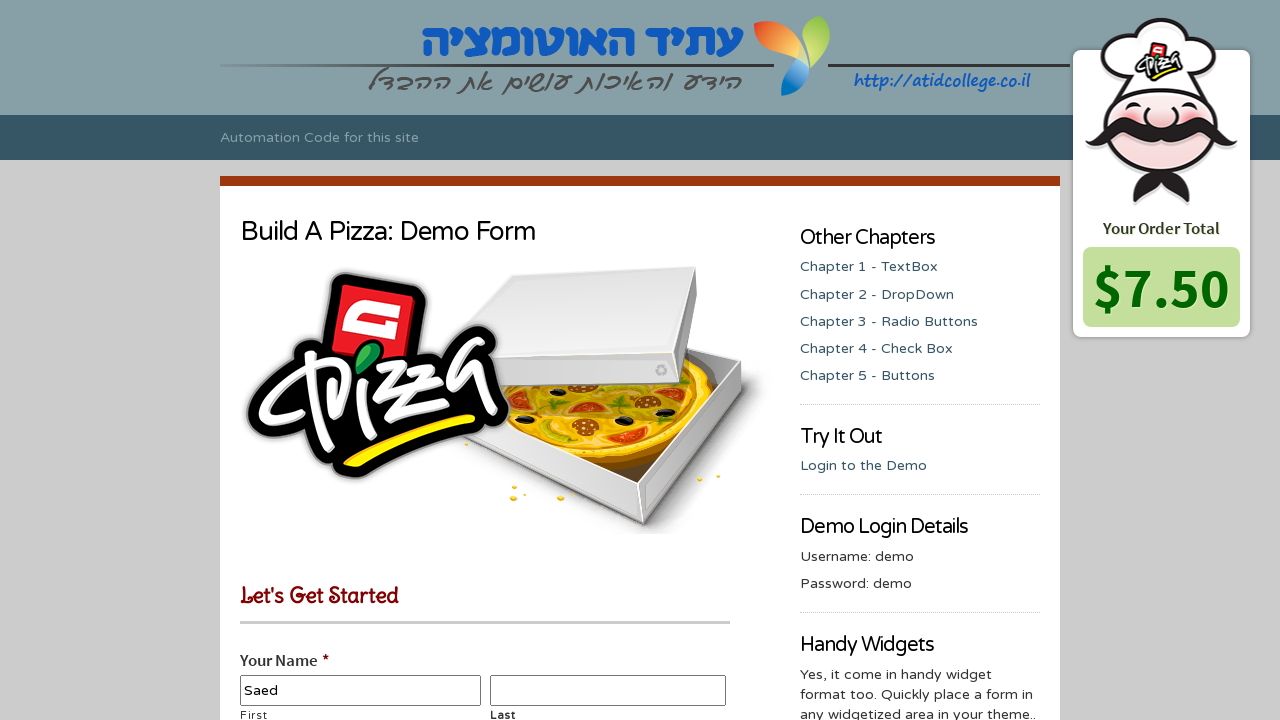

Filled last name field with 'Jaber' on input[name='input_22.6']
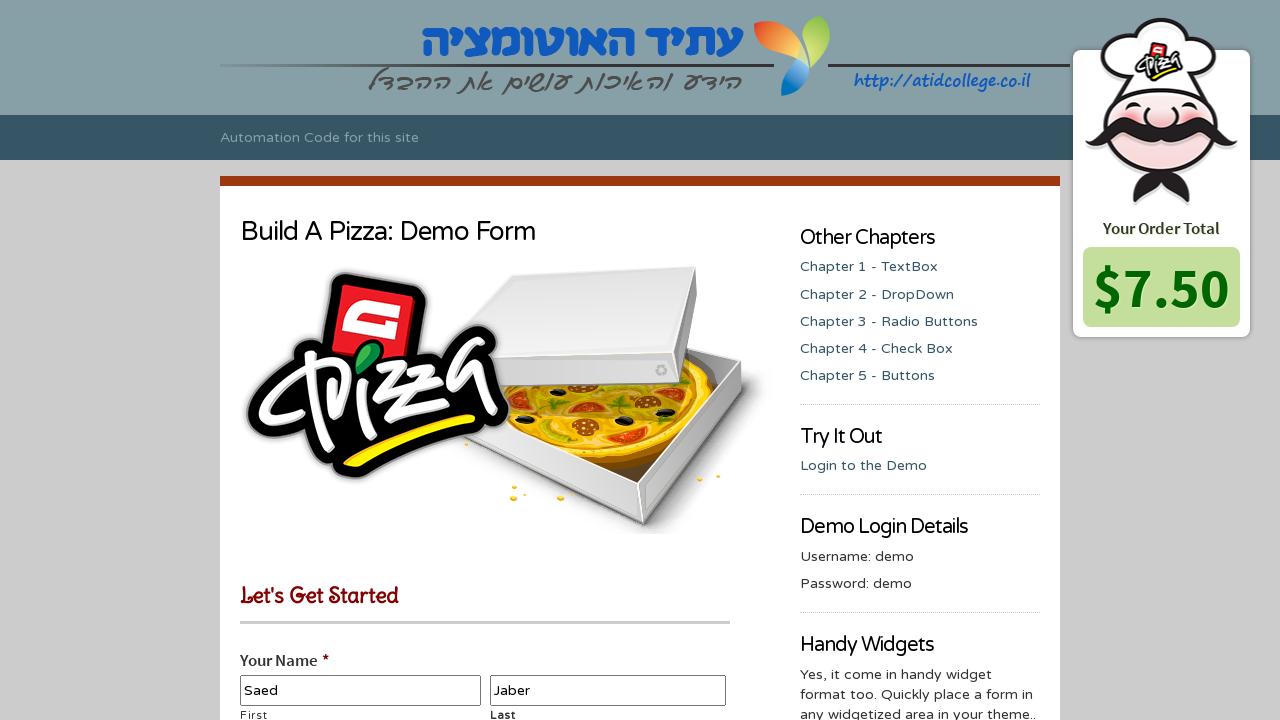

Located iframe element
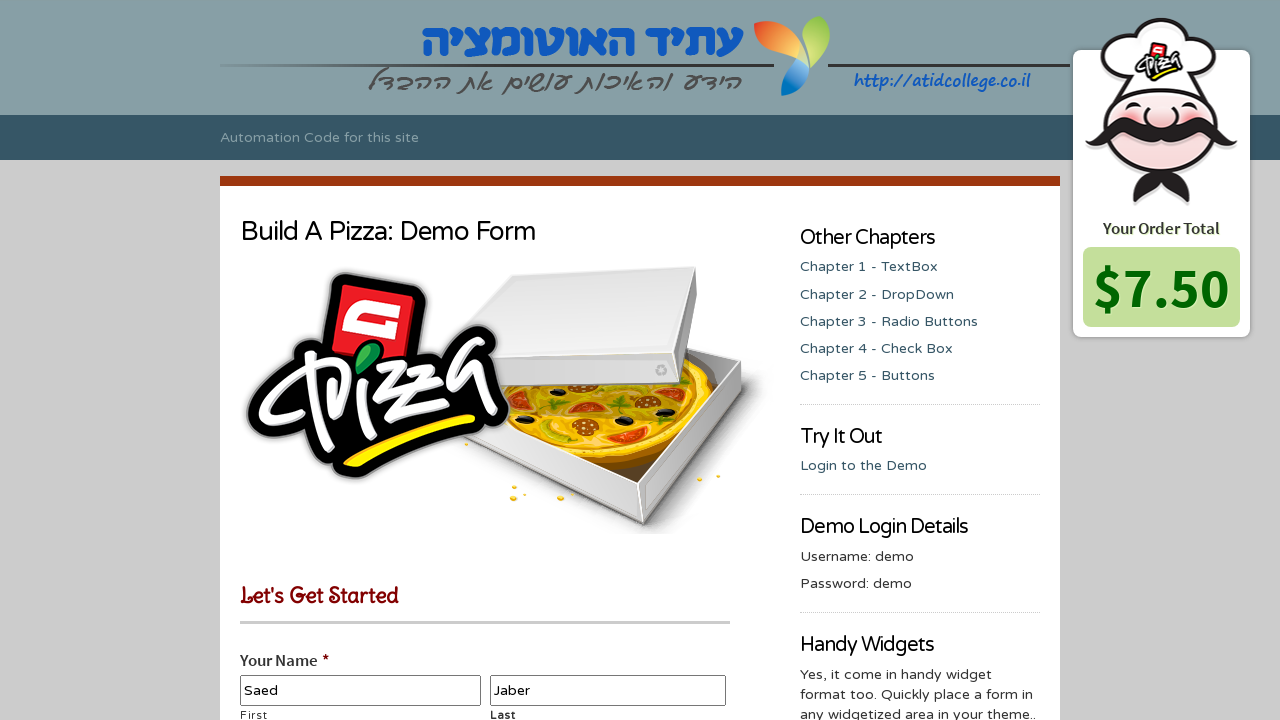

Retrieved coupon from iframe: 
		088-234
	
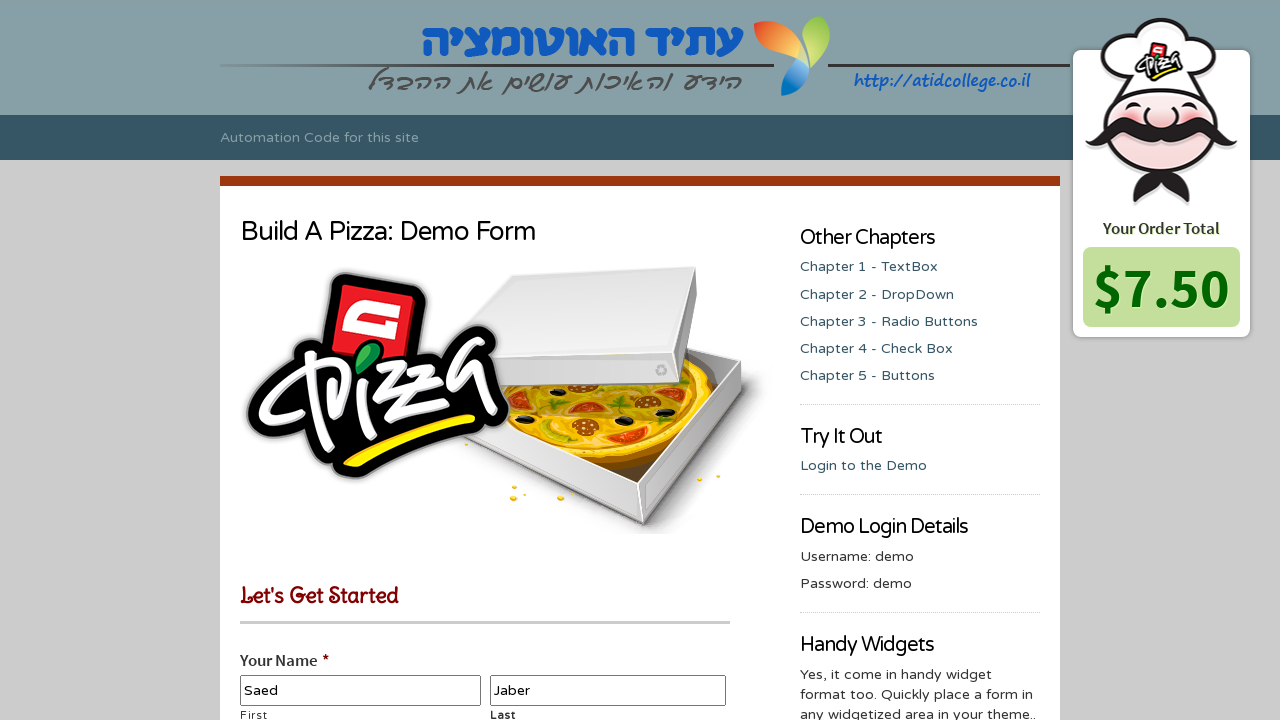

Filled coupon field with retrieved coupon value on textarea#input_5_20
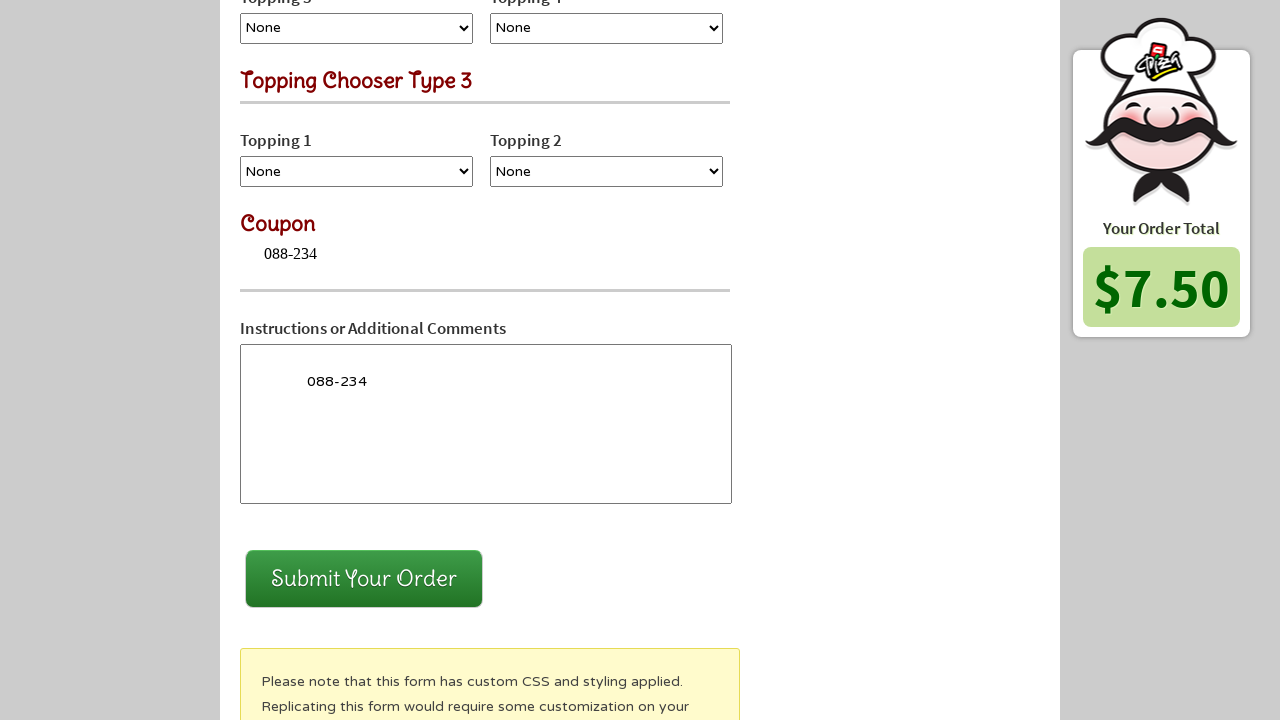

Clicked form submit button at (364, 579) on input#gform_submit_button_5
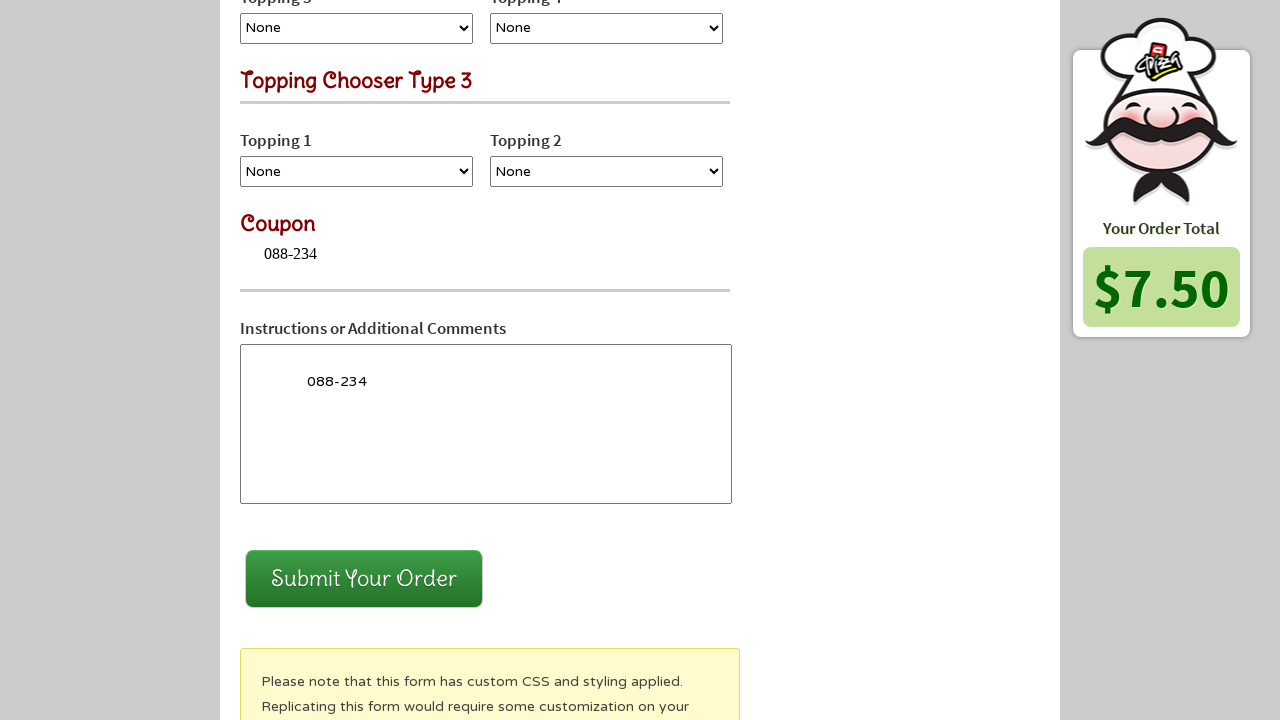

Set up dialog handler to accept alerts
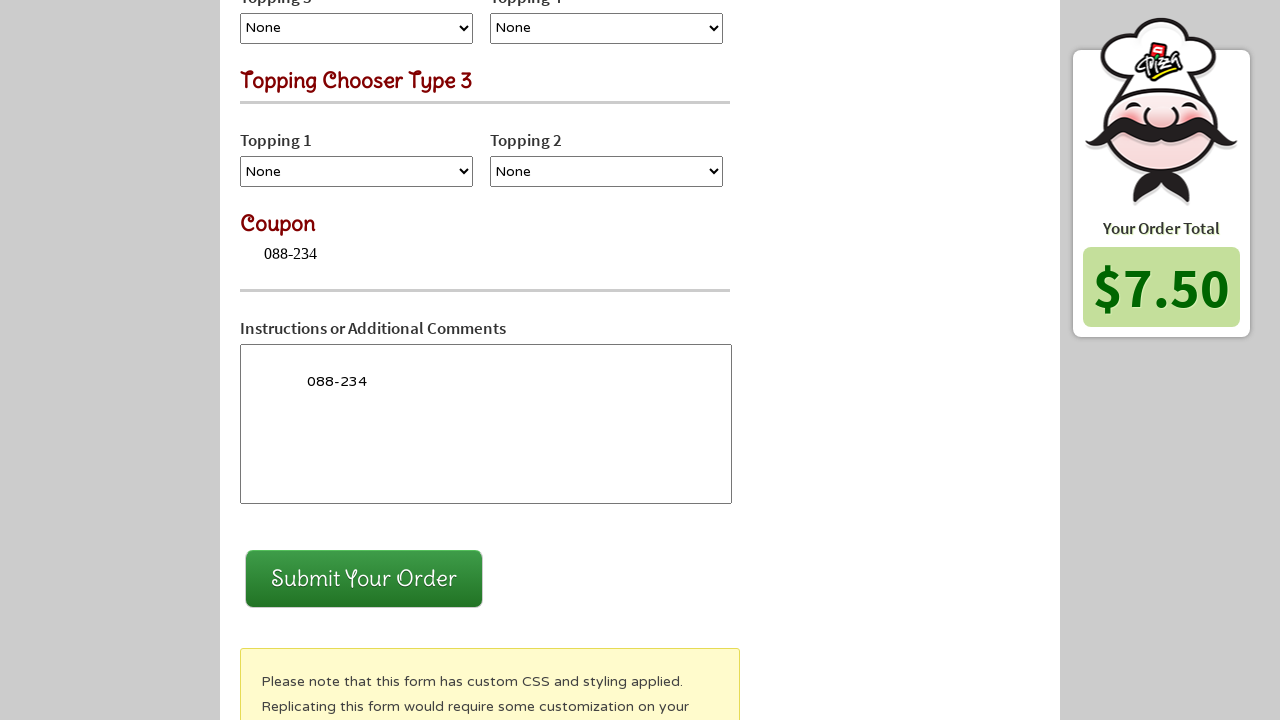

Clicked submit button and captured dialog event at (364, 579) on input#gform_submit_button_5
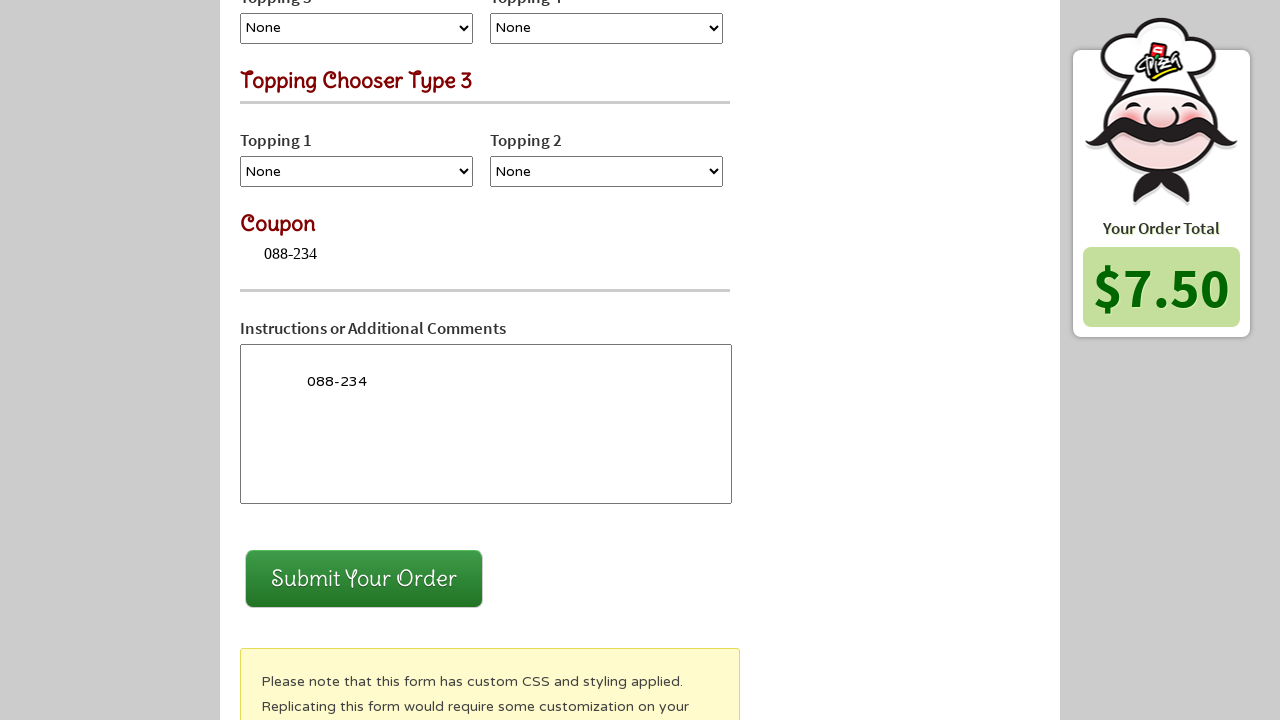

Retrieved dialog object
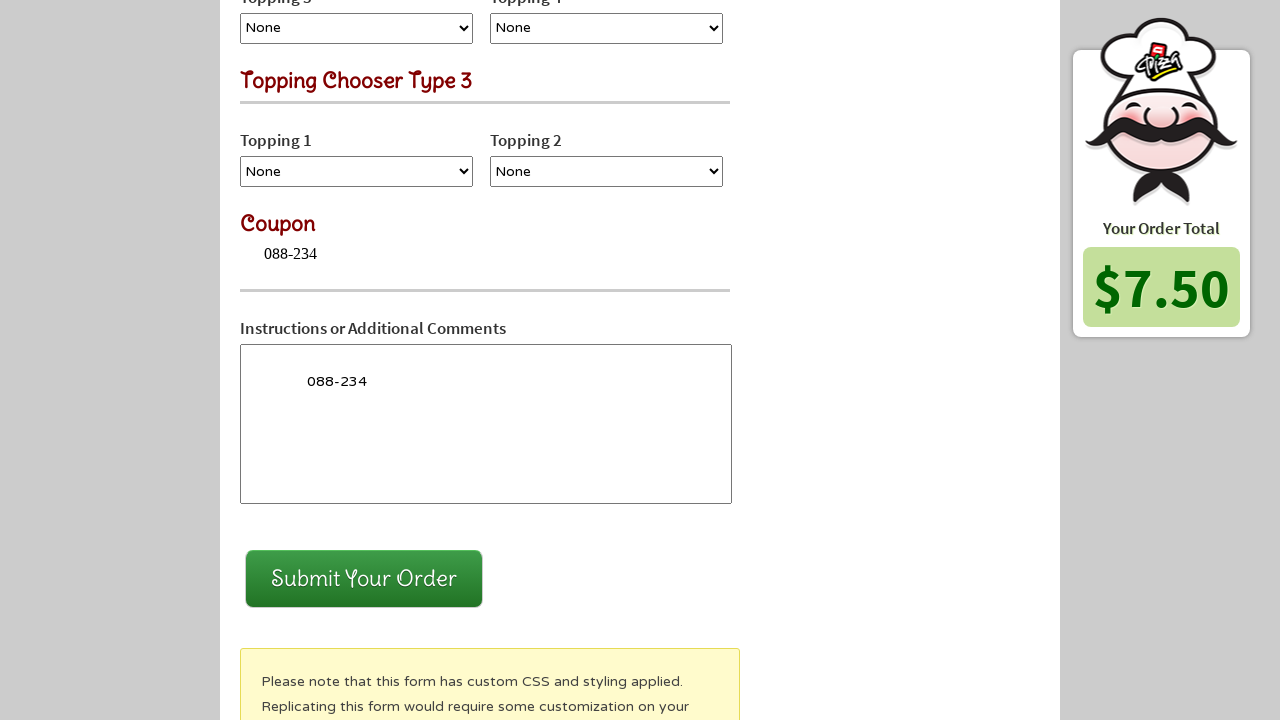

Extracted alert message: Saed Jaber 
		088-234
	
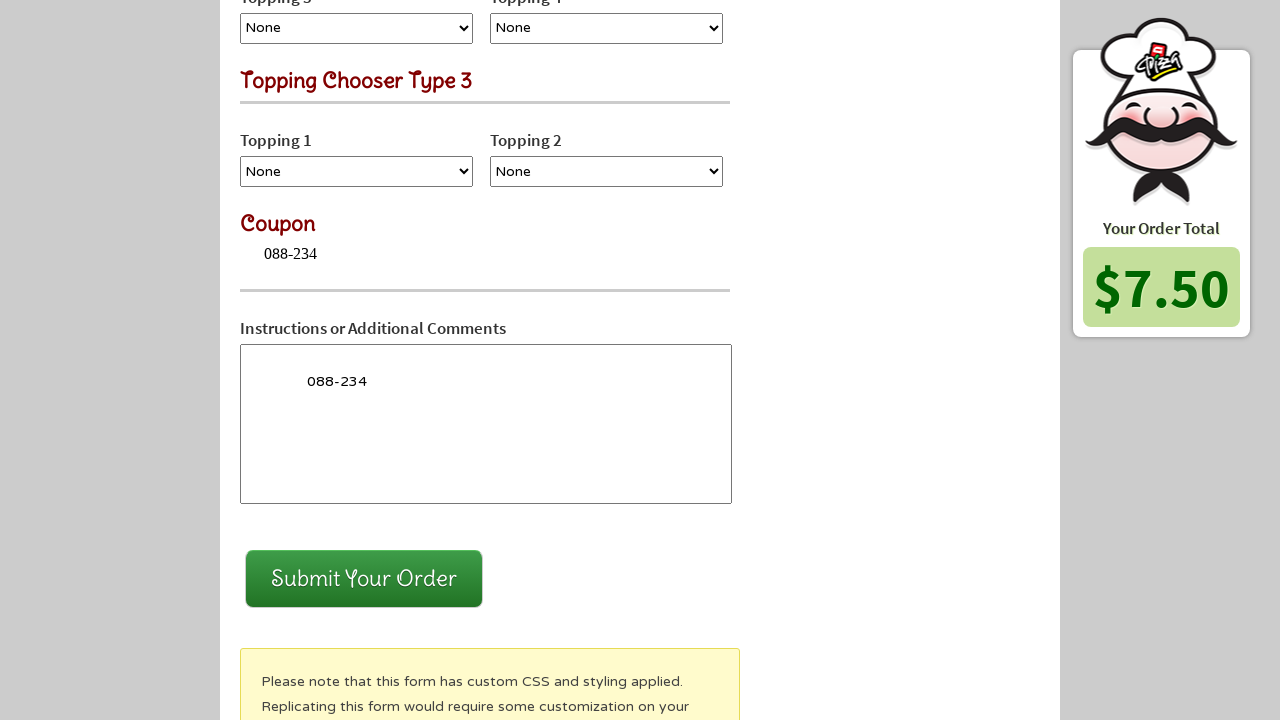

Prepared expected alert text: Saed Jaber 
		088-234
	
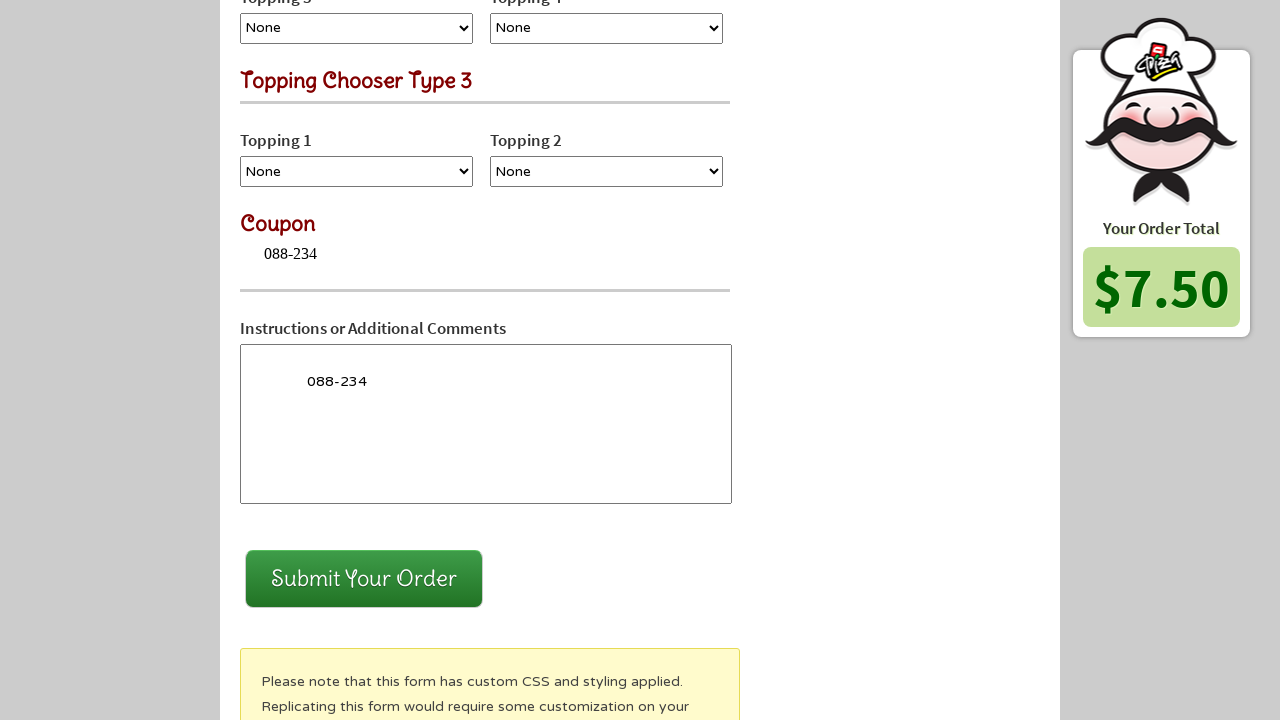

Verified alert message matches expected text with customer name and coupon
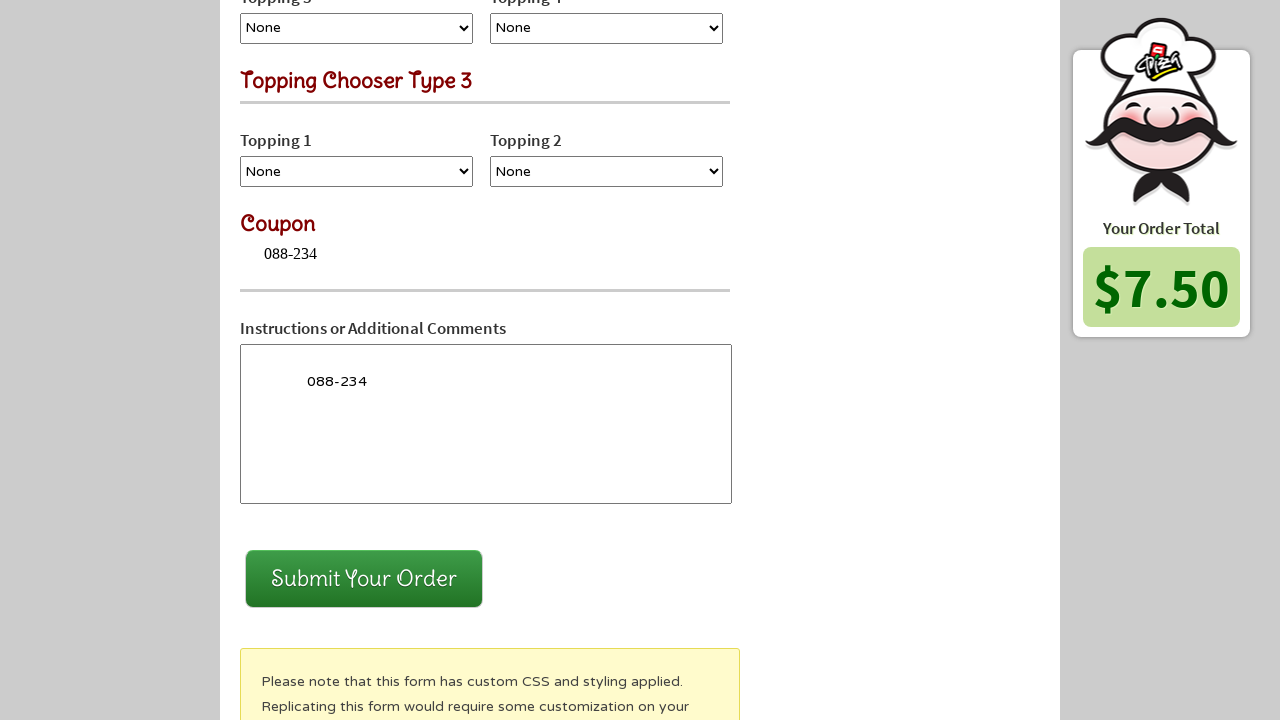

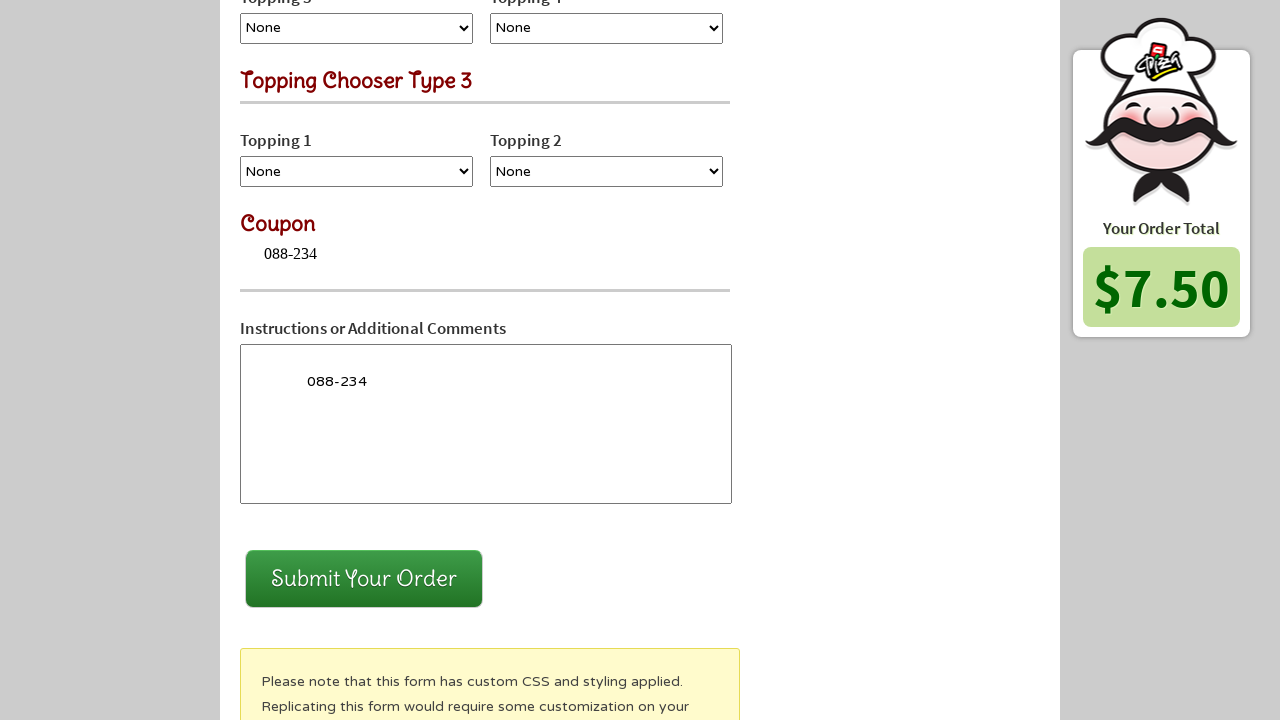